Tests the select all toggle functionality to mark all todo items as completed

Starting URL: https://todolist.james.am/#/

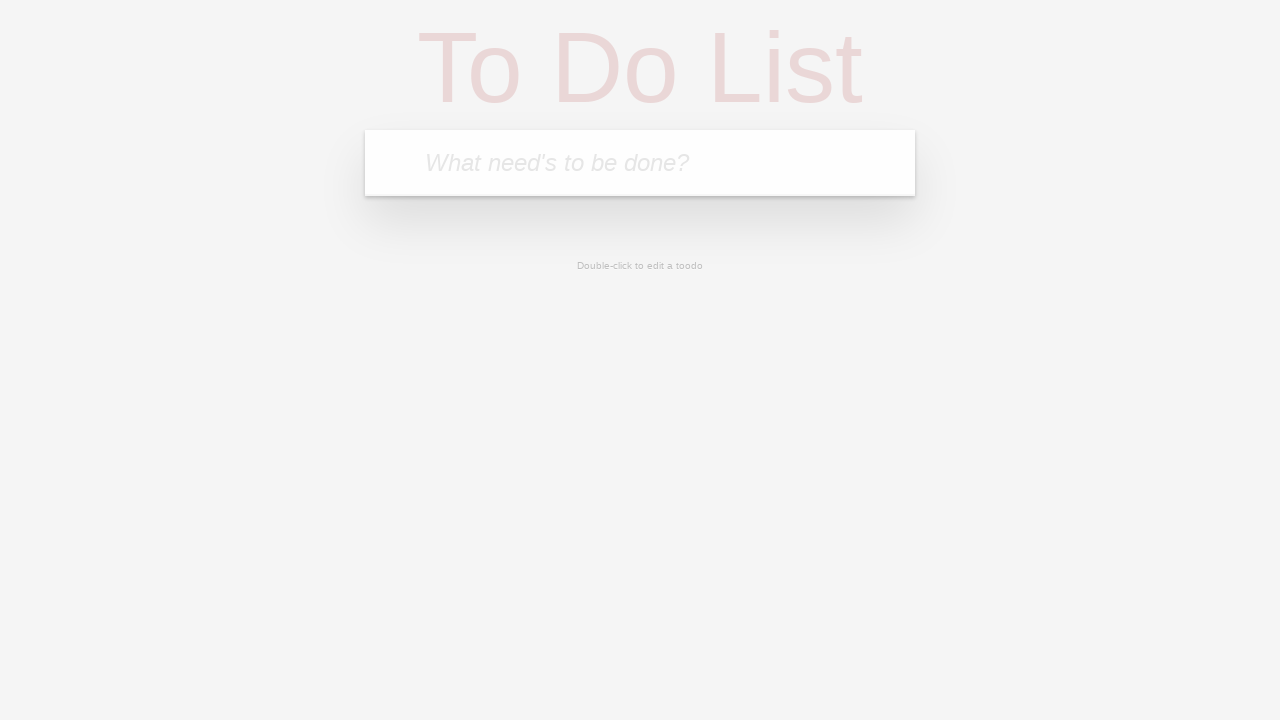

Waited for new todo input field to load
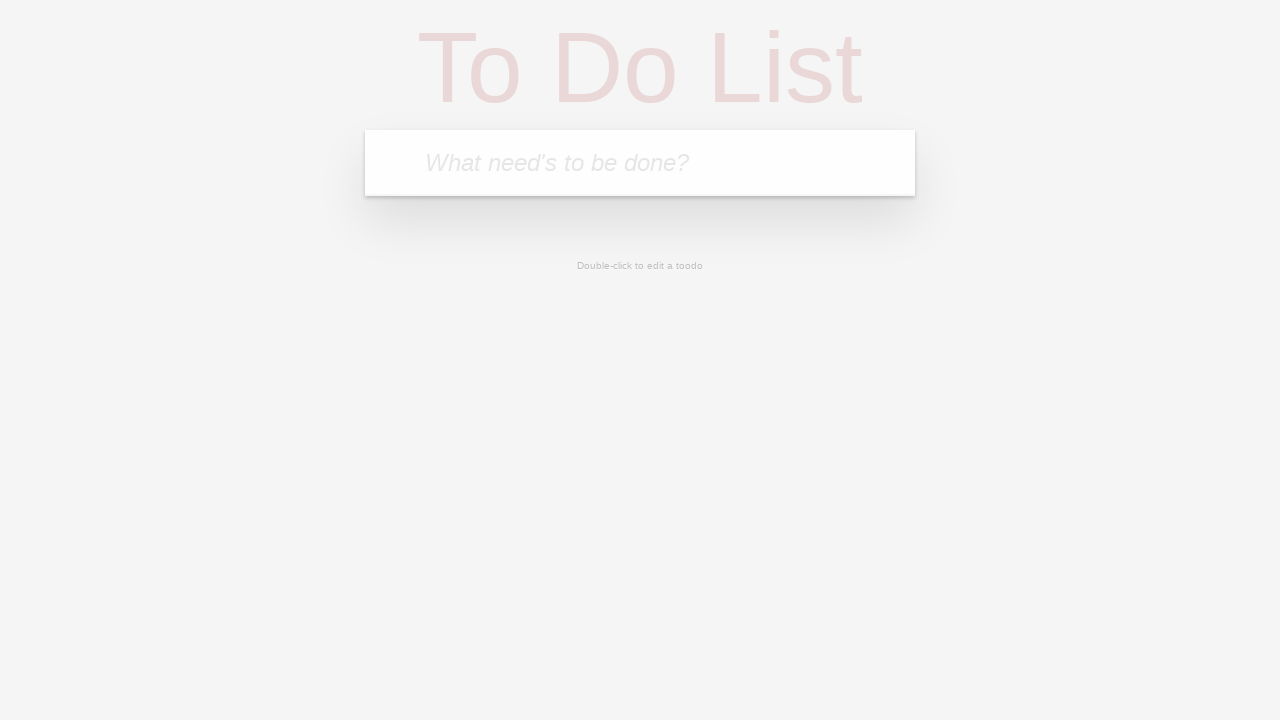

Located the new todo input field
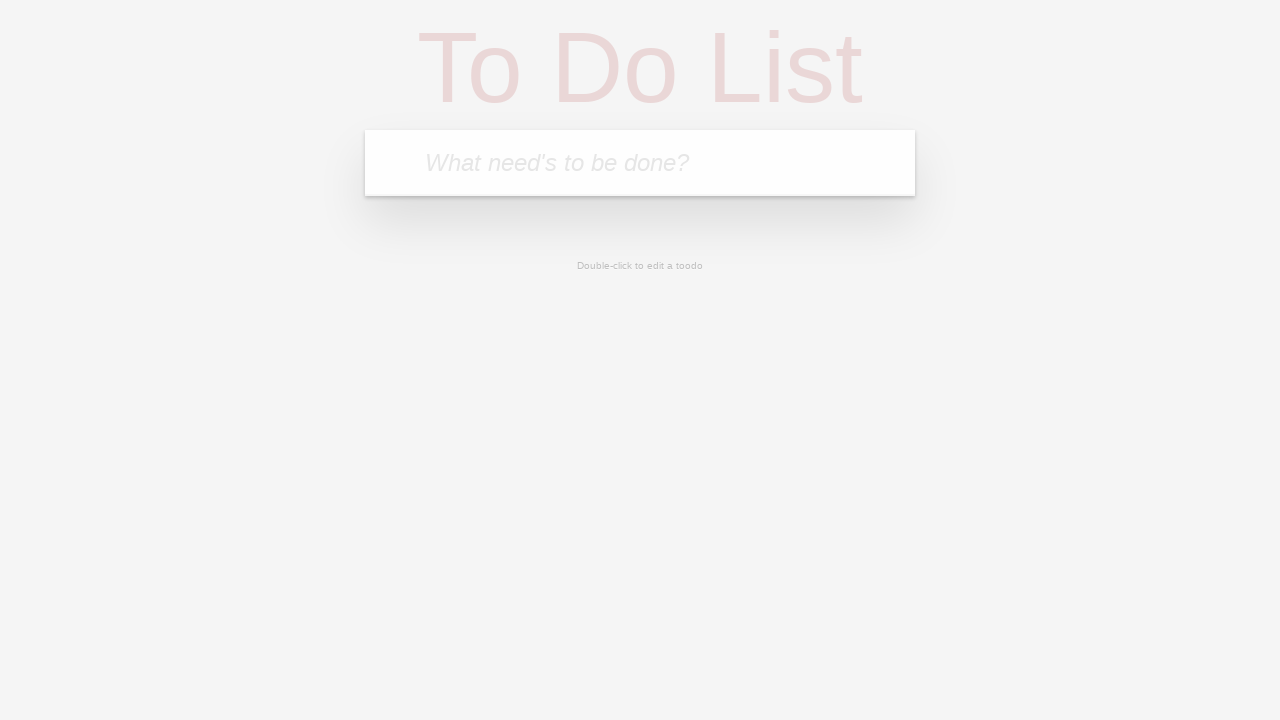

Entered 'FirstTask' in the todo input field on input.new-todo
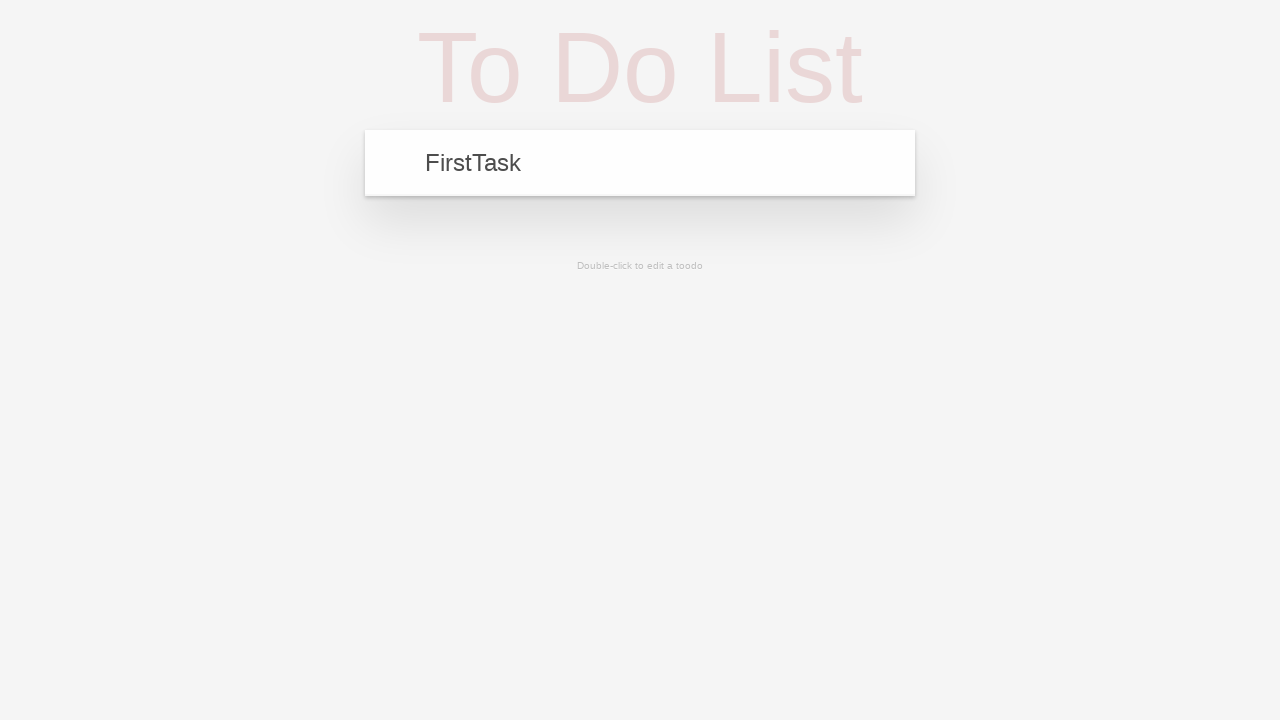

Pressed Enter to add the first todo item on input.new-todo
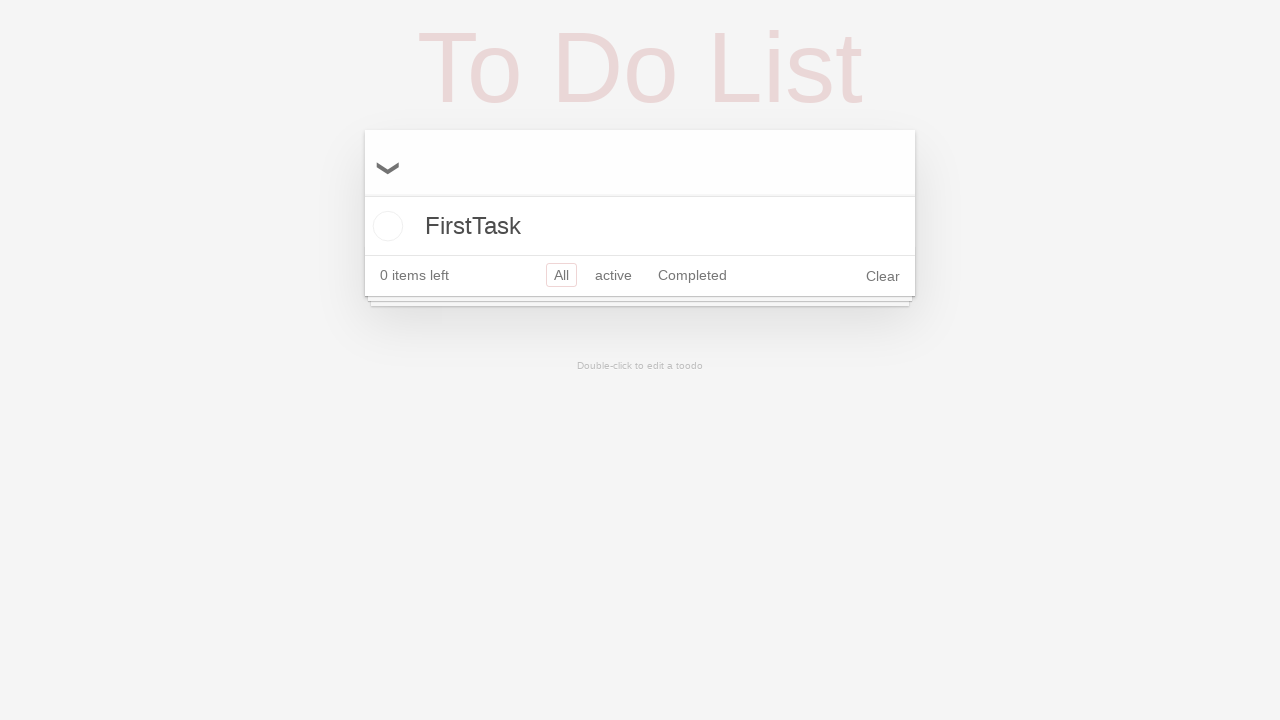

Entered 'SecondTask' in the todo input field on input.new-todo
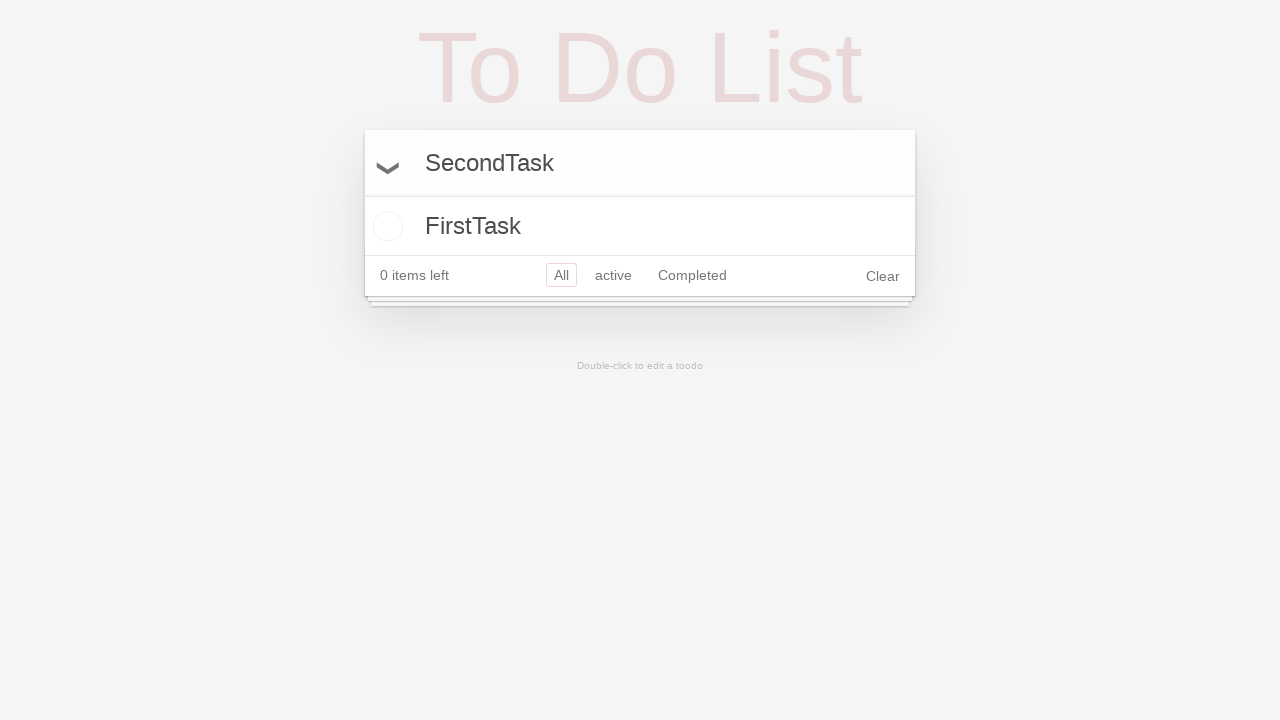

Pressed Enter to add the second todo item on input.new-todo
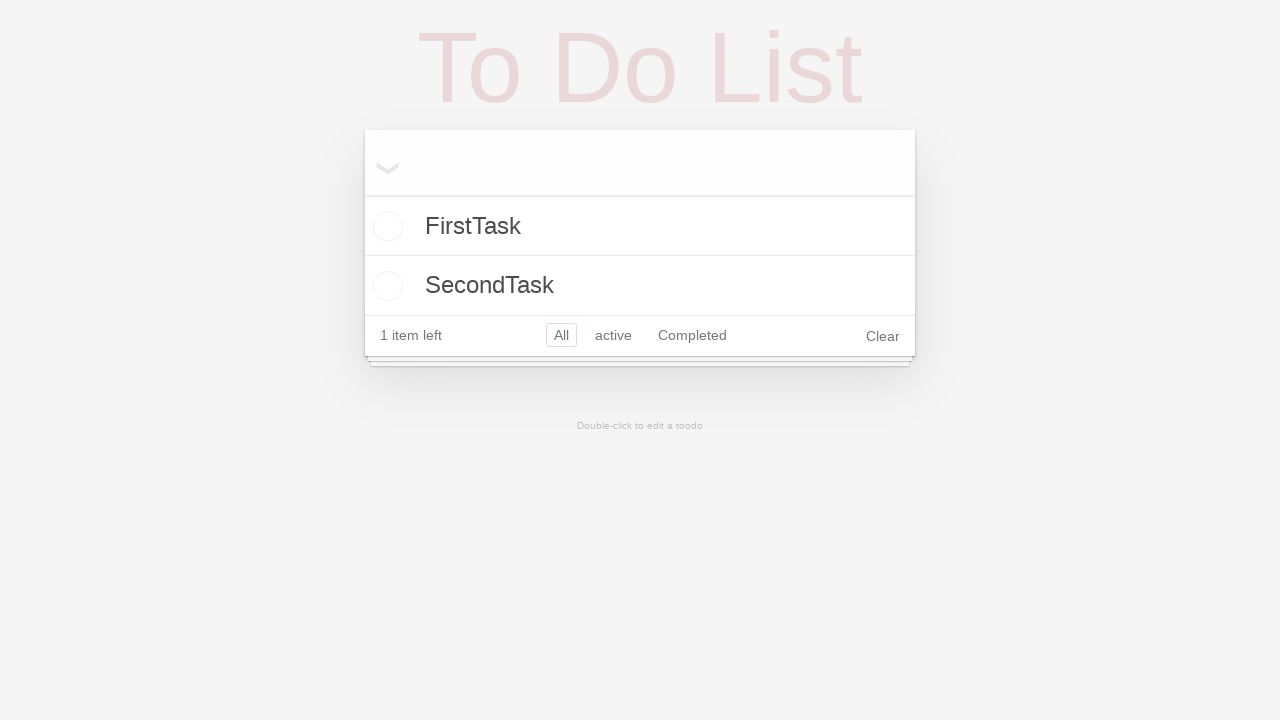

Waited for both todo items to appear in the list
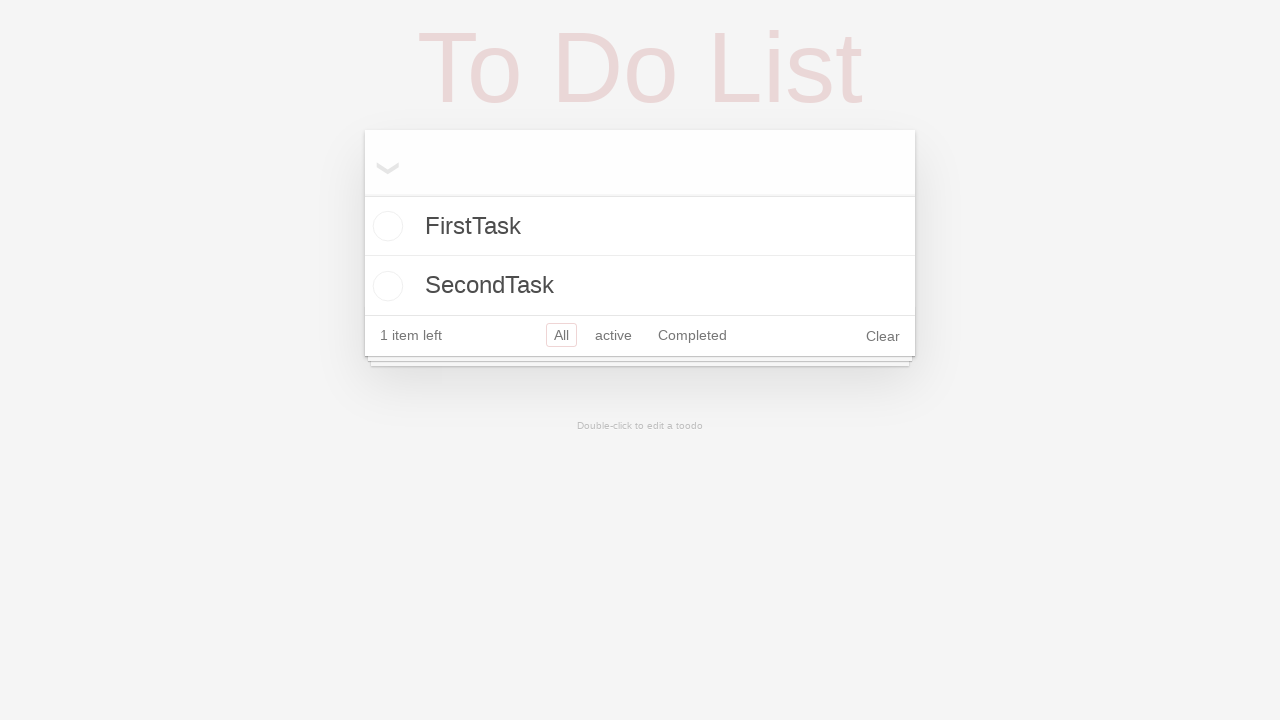

Located the select all toggle
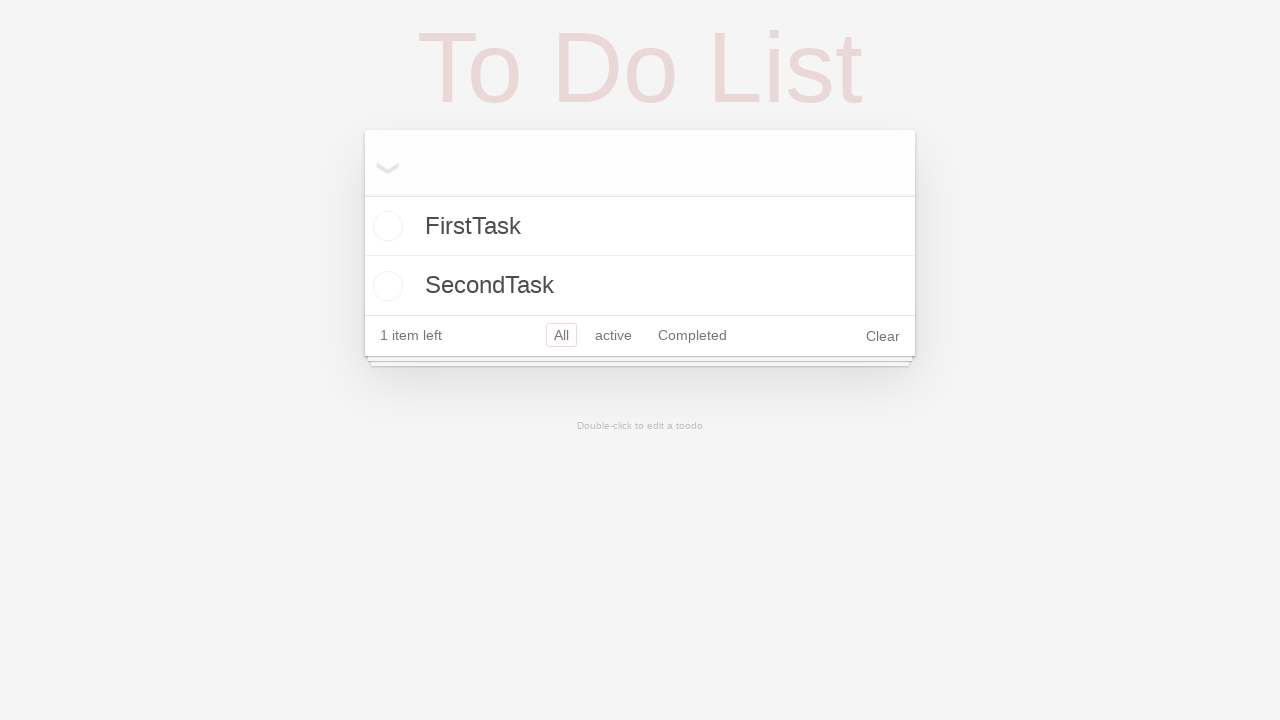

Clicked the select all toggle to mark all items as completed at (382, 162) on label[for='toggle-all']
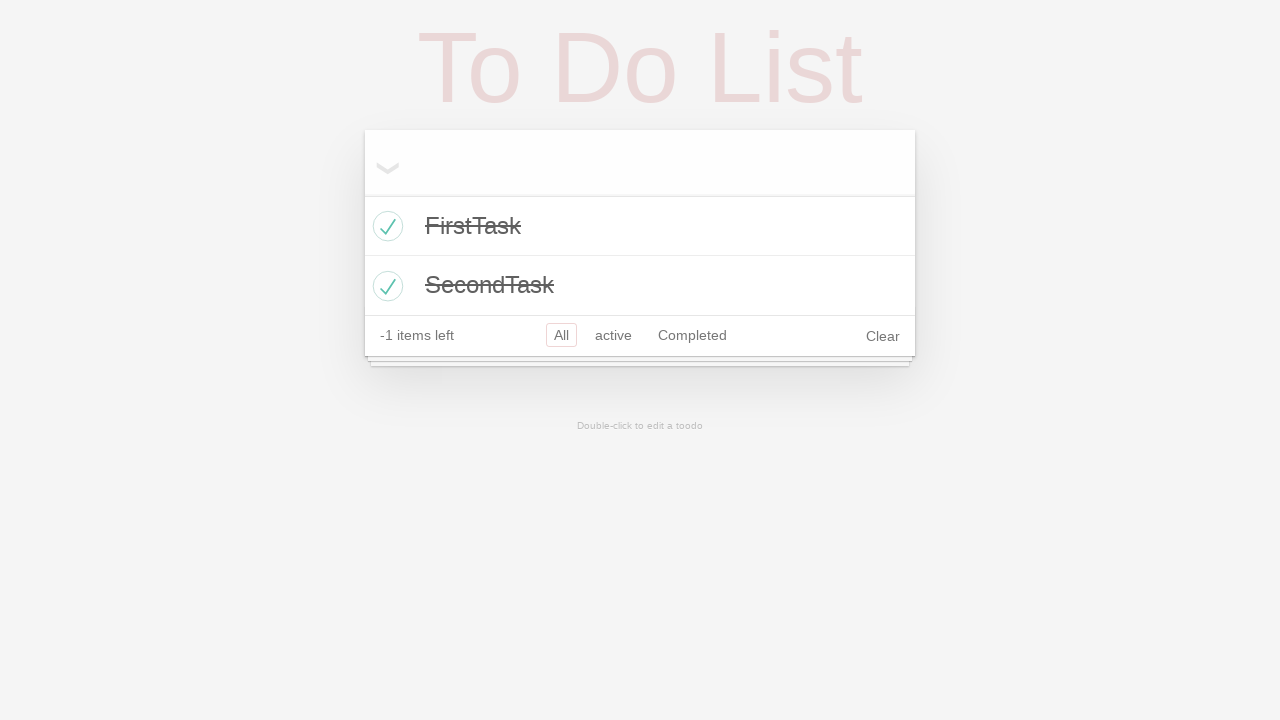

Confirmed all todo items are marked as completed
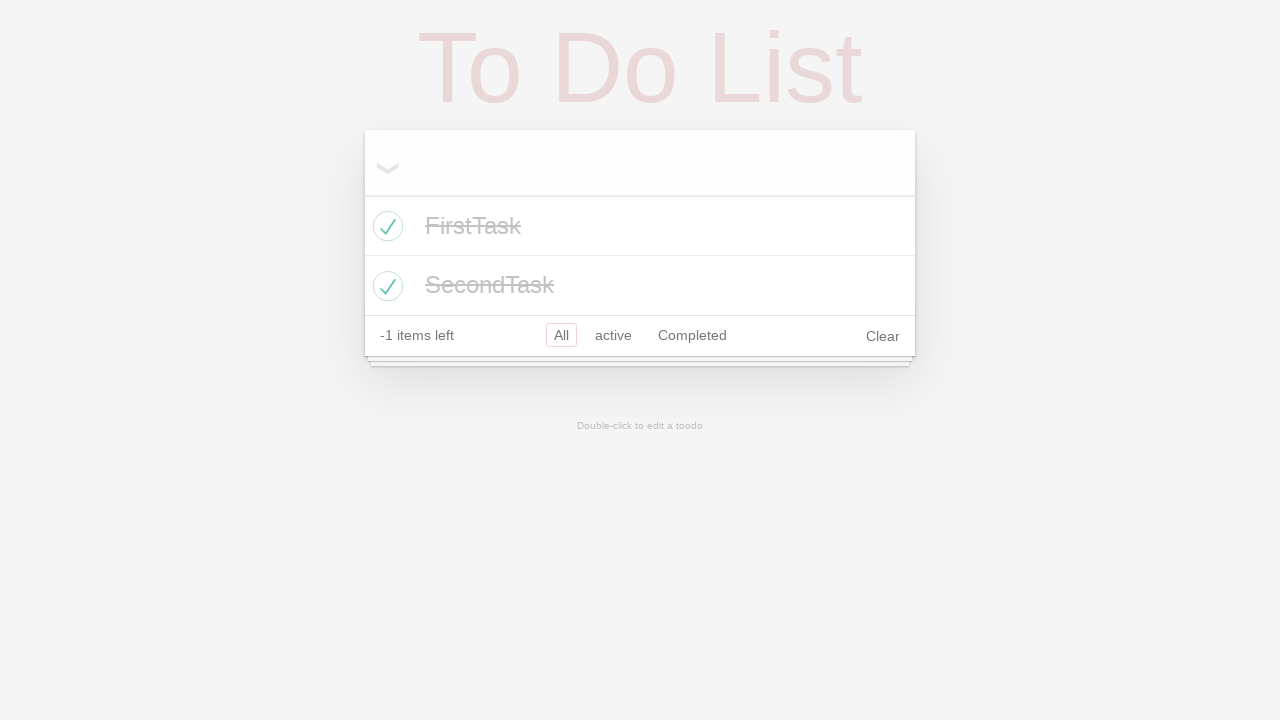

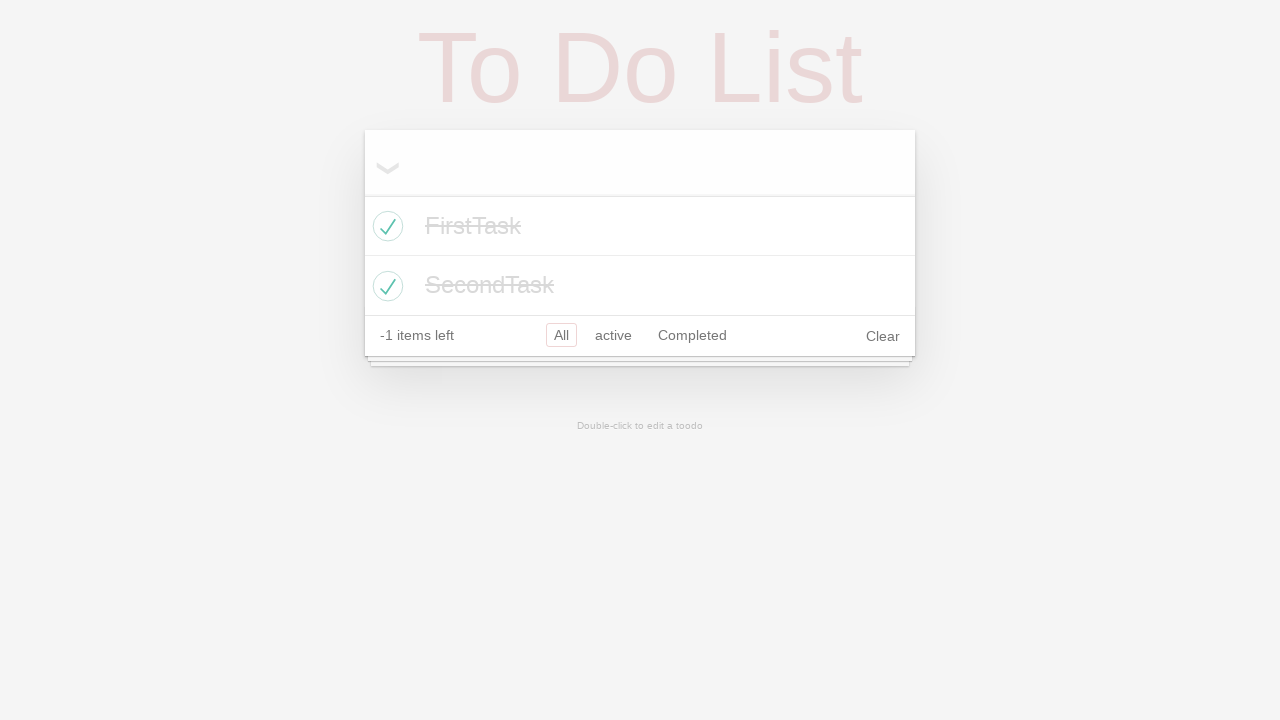